Tests a price range slider by dragging the minimum slider to the right and the maximum slider to the left to adjust the price range

Starting URL: https://www.jqueryscript.net/demo/Price-Range-Slider-jQuery-UI/

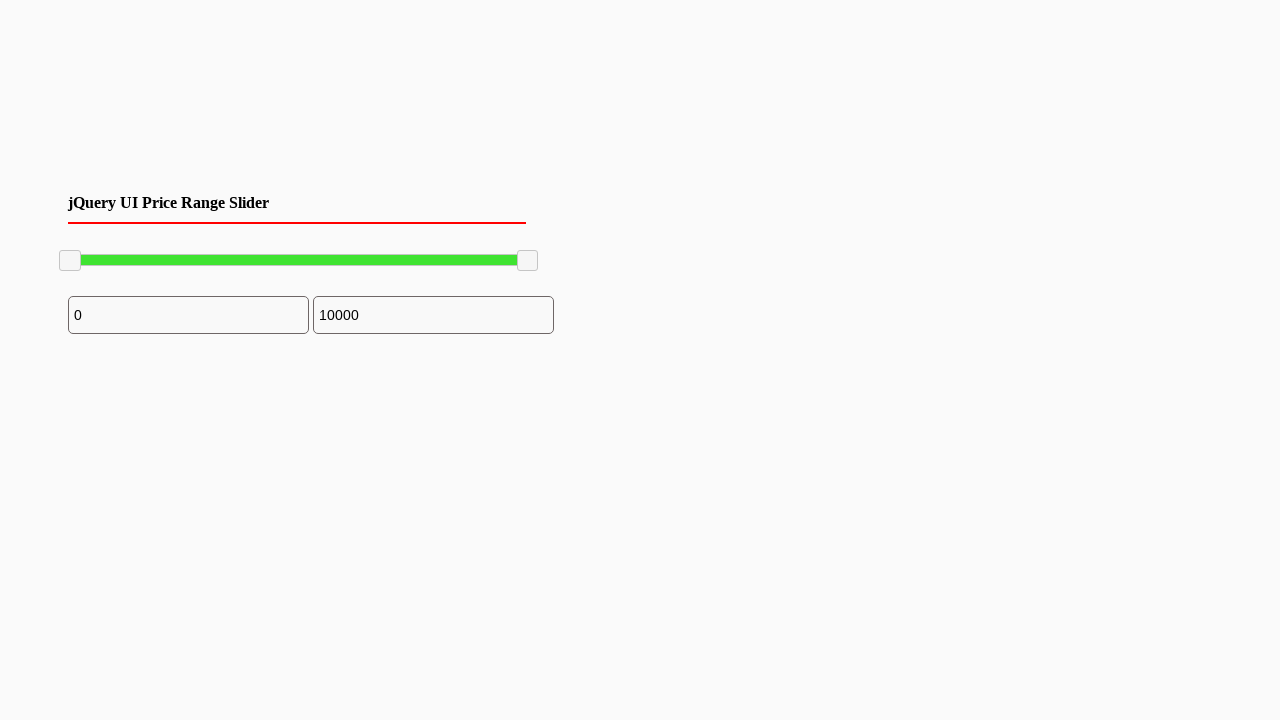

Located the minimum price range slider handle
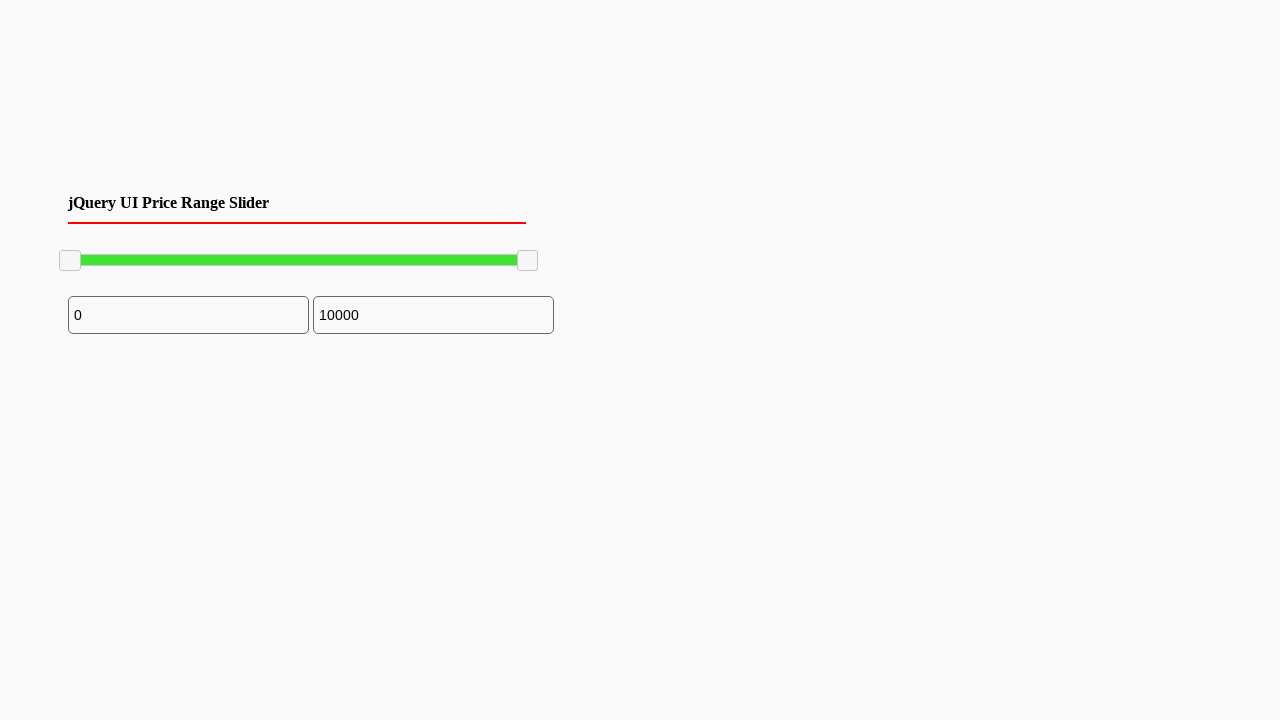

Retrieved bounding box coordinates for minimum slider
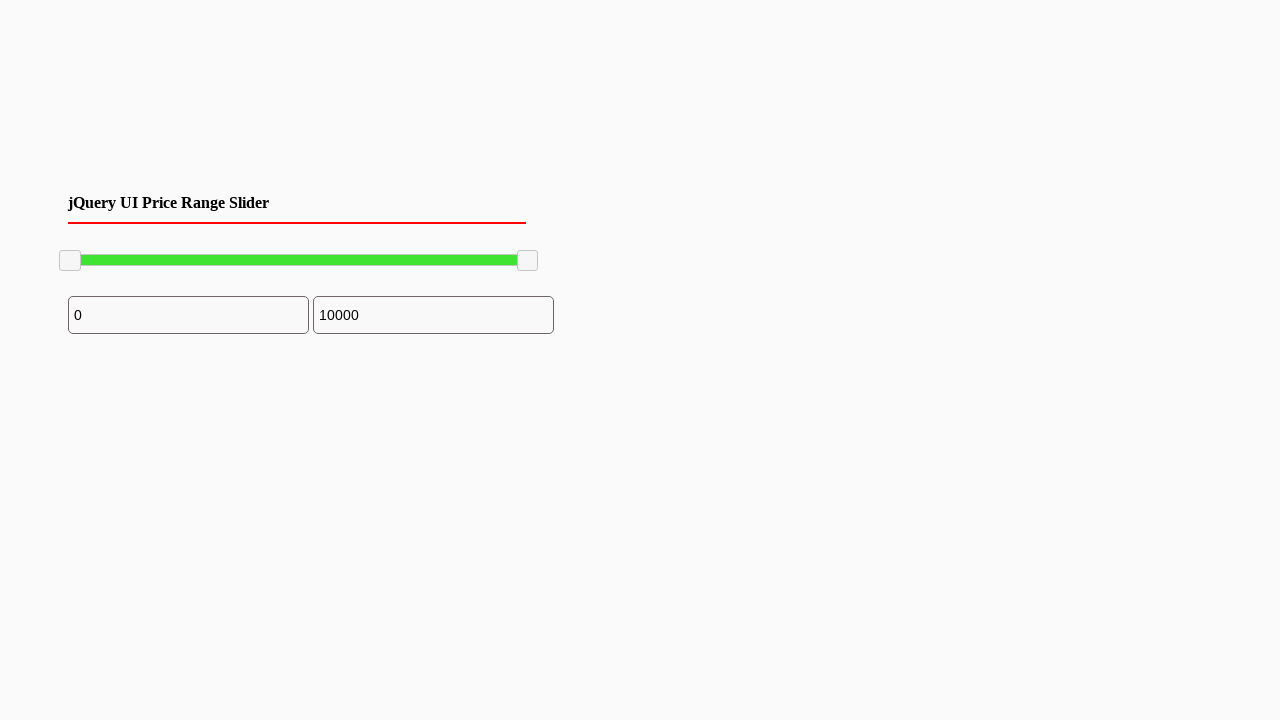

Moved mouse to minimum slider center position at (70, 261)
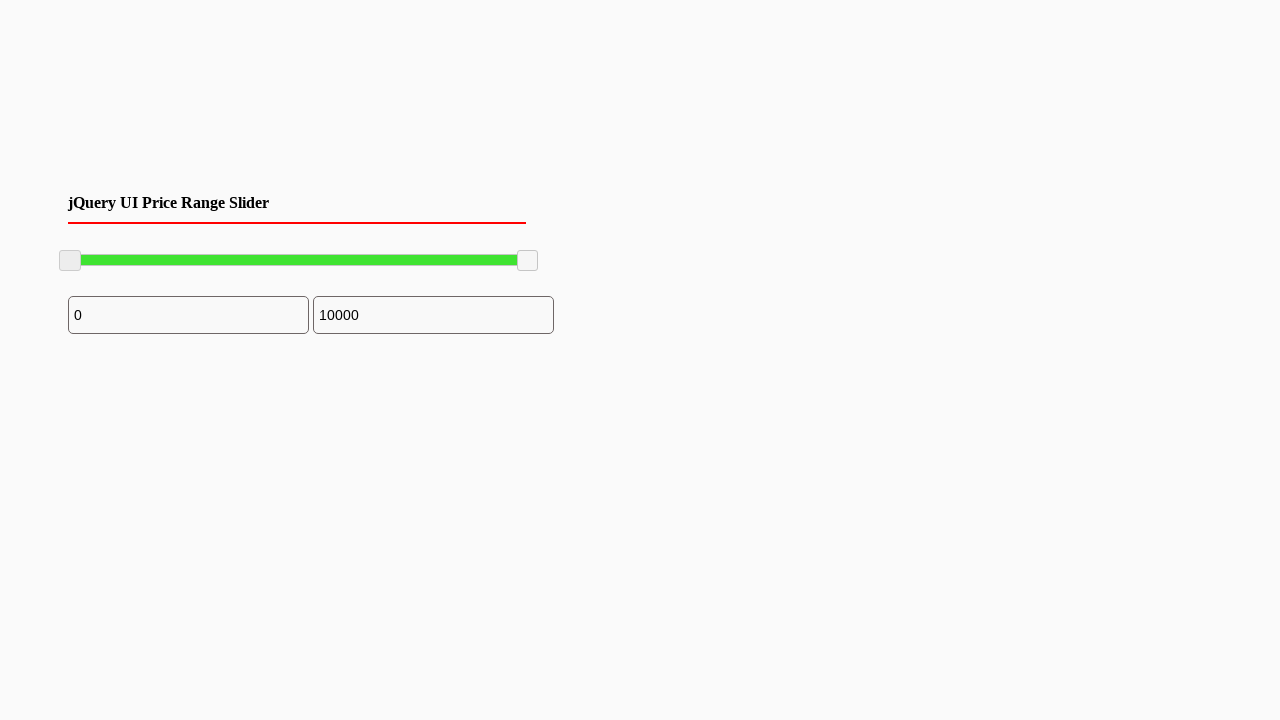

Pressed mouse button down on minimum slider at (70, 261)
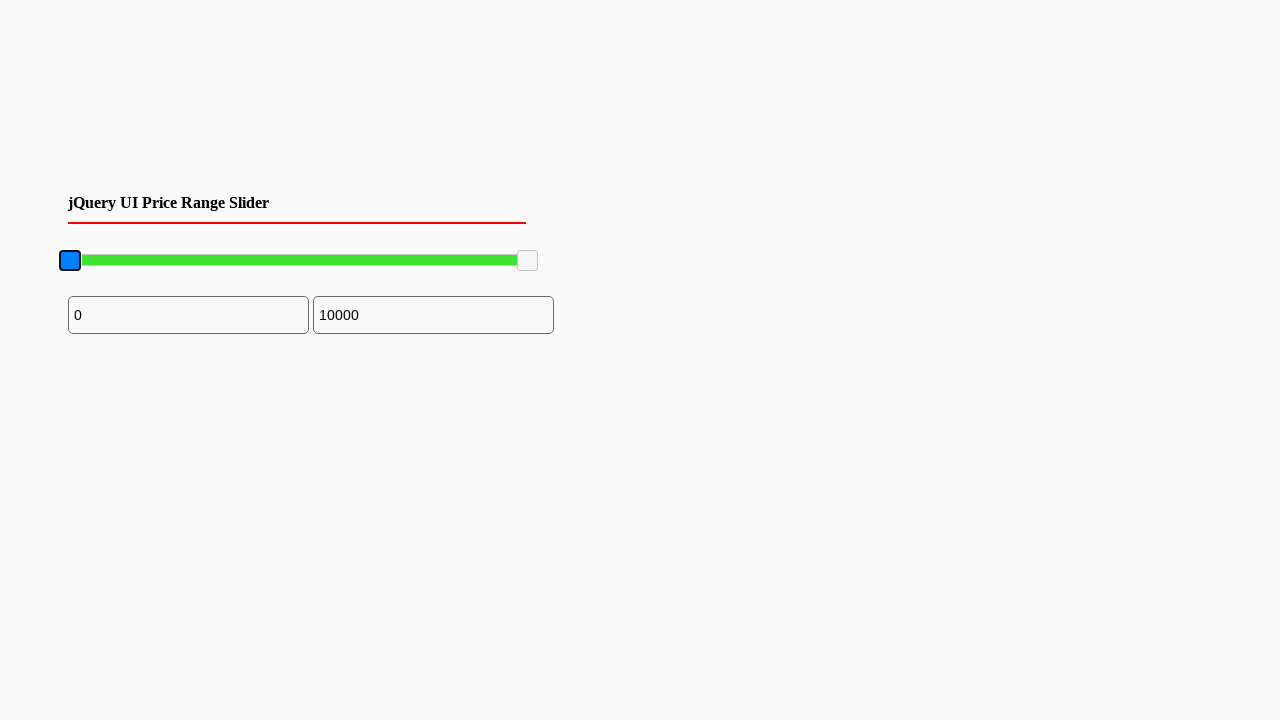

Dragged minimum slider 100 pixels to the right at (170, 261)
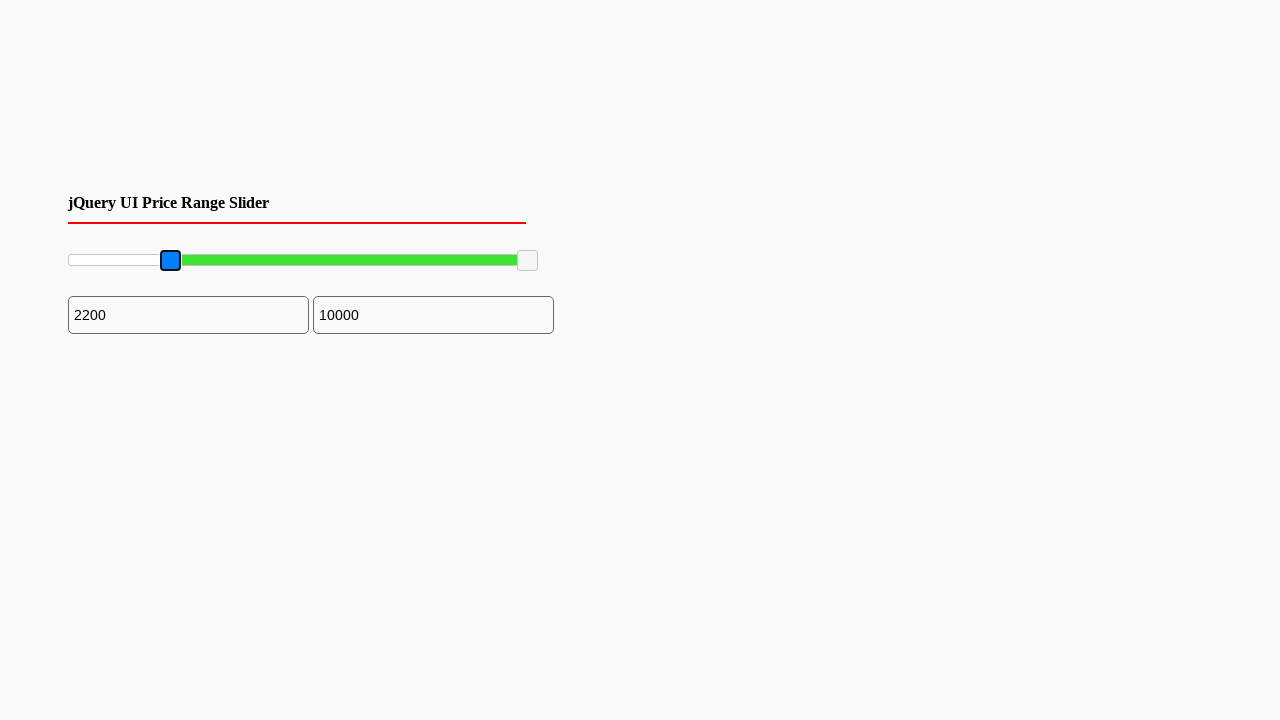

Released mouse button on minimum slider at (170, 261)
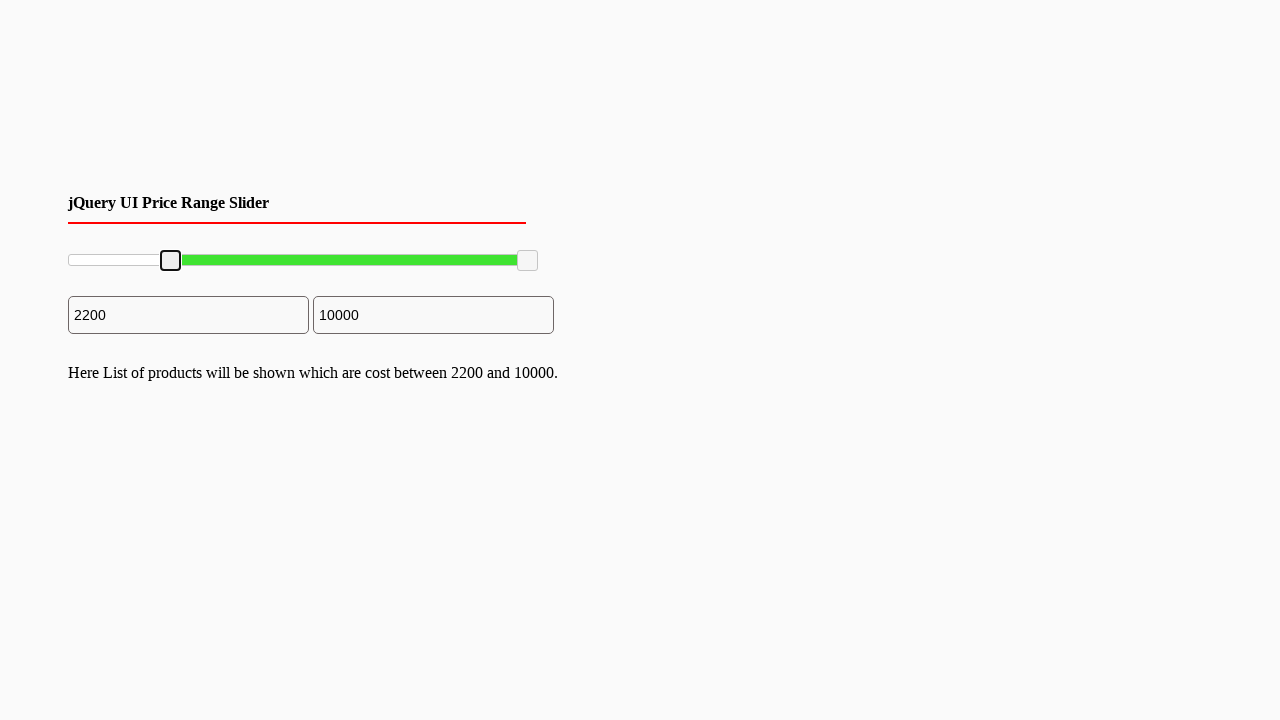

Located the maximum price range slider handle
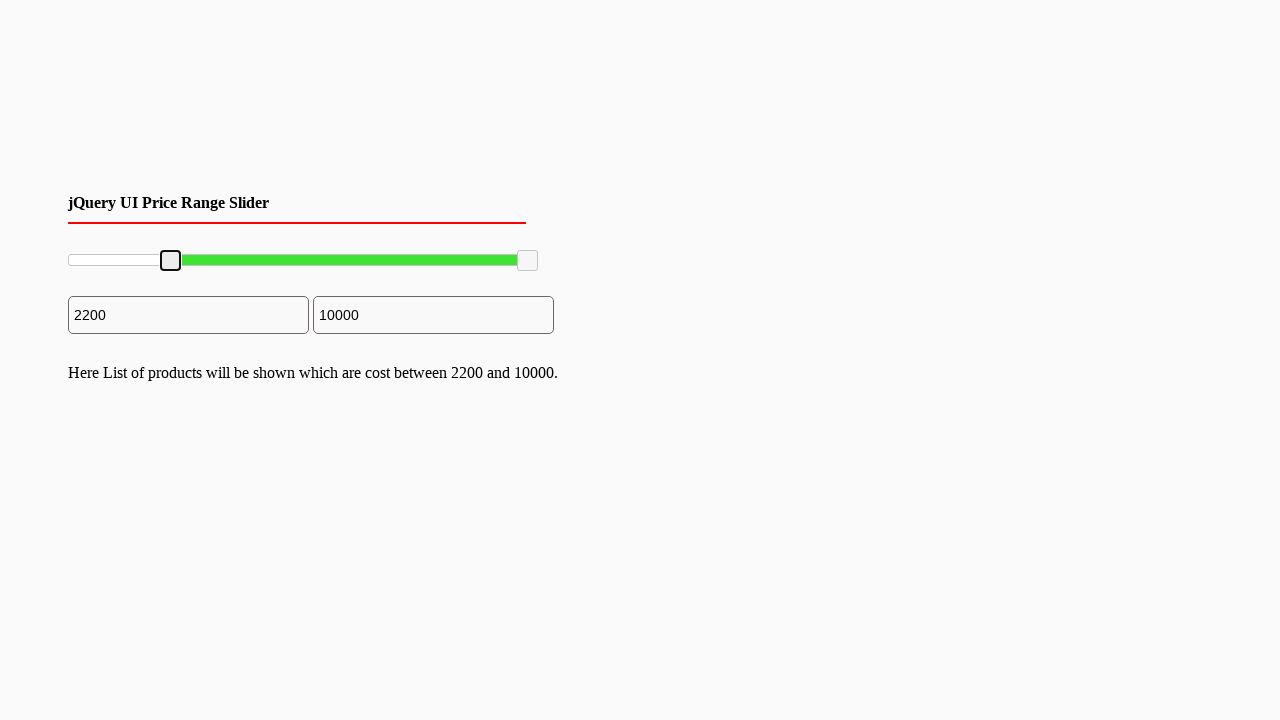

Retrieved bounding box coordinates for maximum slider
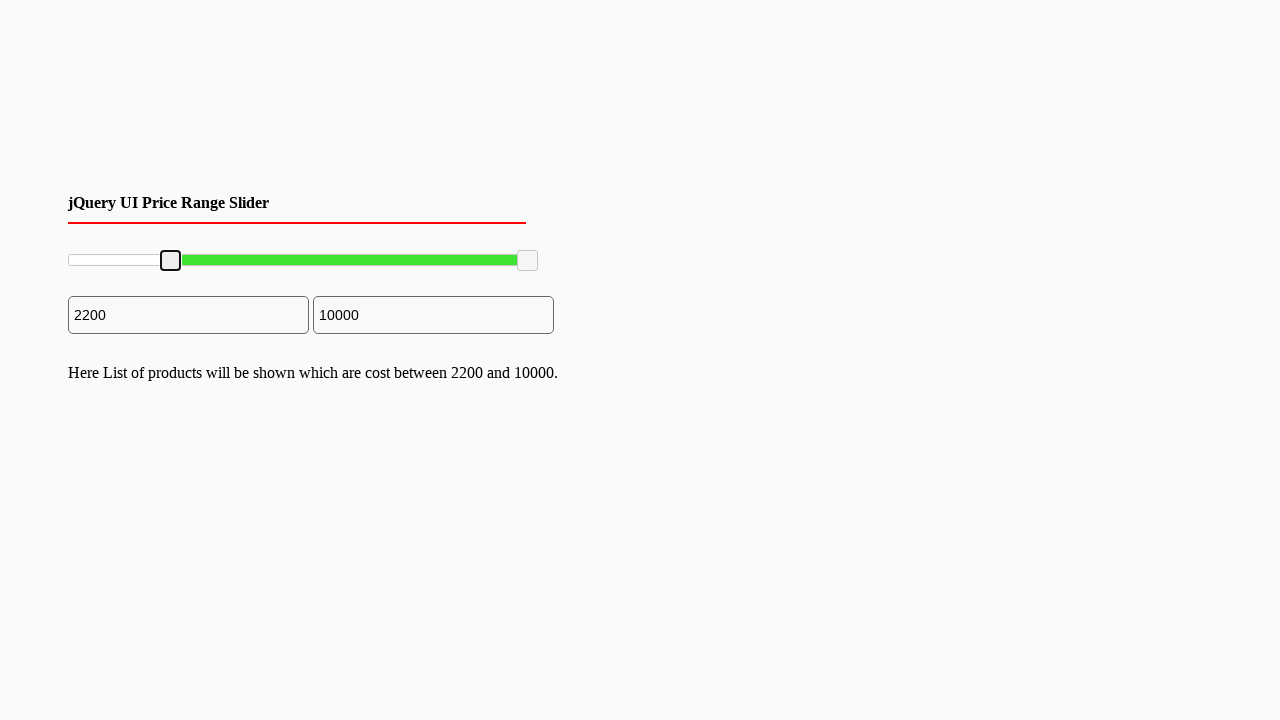

Moved mouse to maximum slider center position at (528, 261)
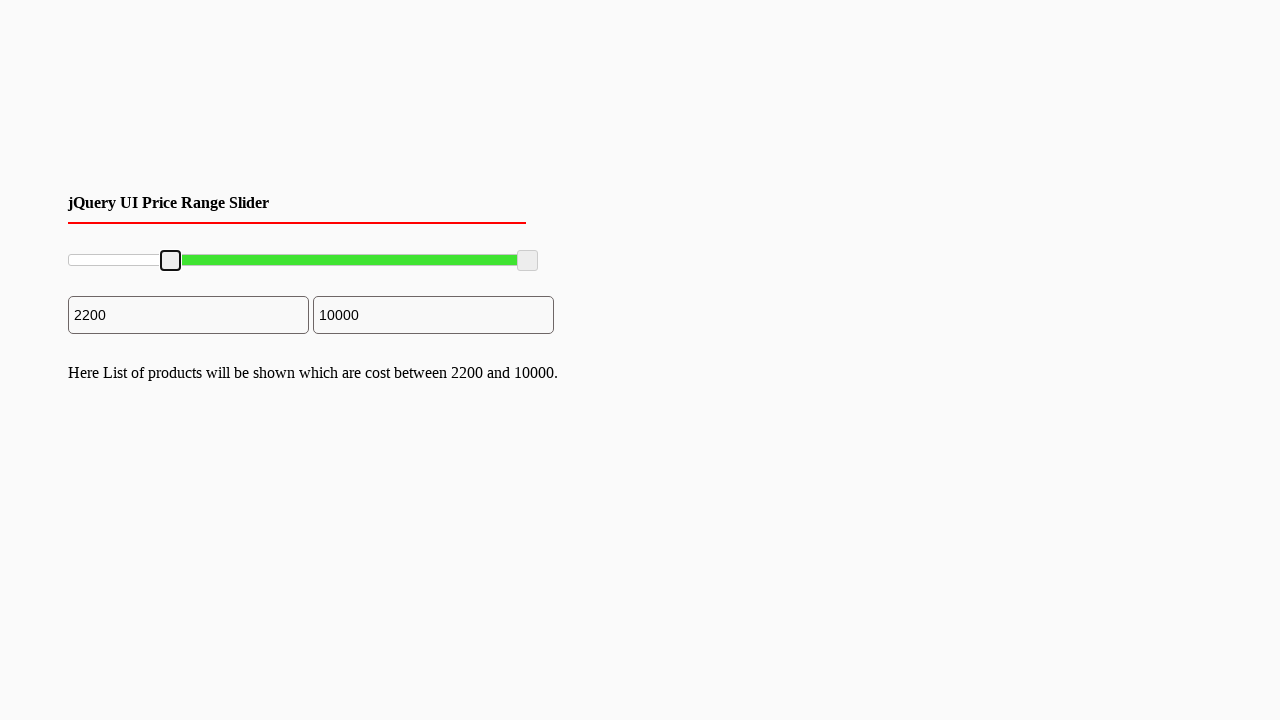

Pressed mouse button down on maximum slider at (528, 261)
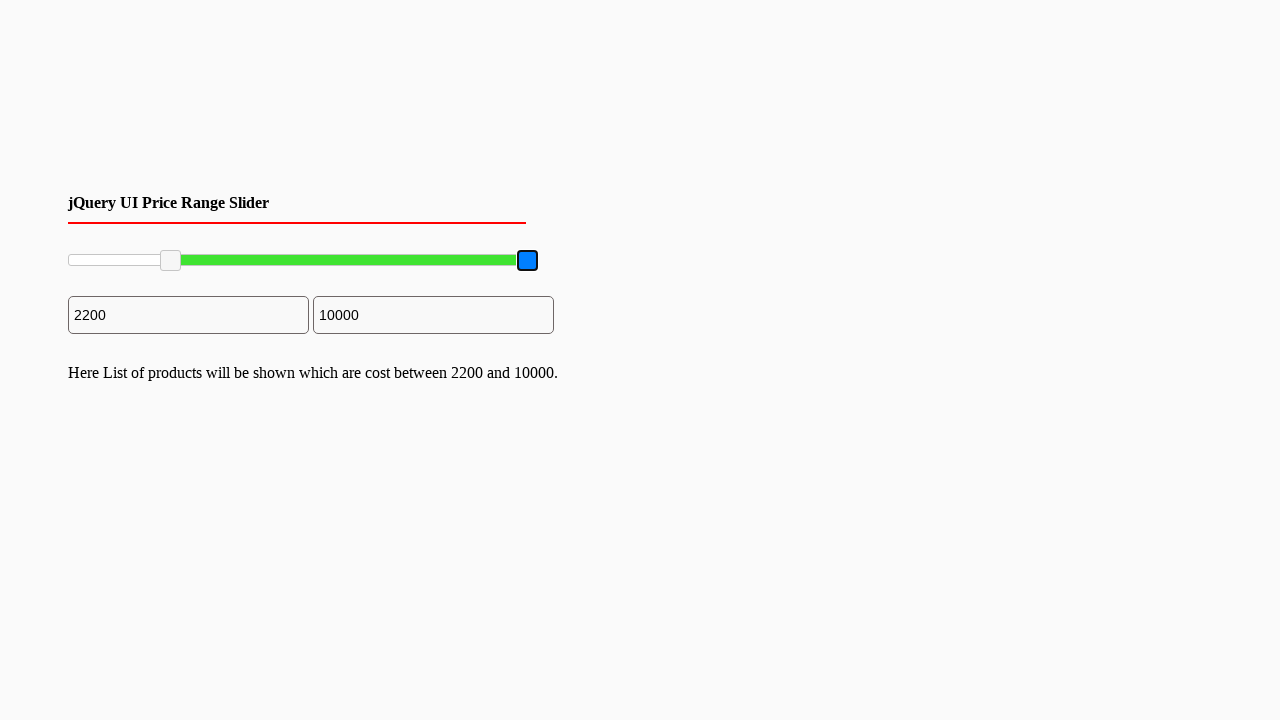

Dragged maximum slider 96 pixels to the left at (432, 261)
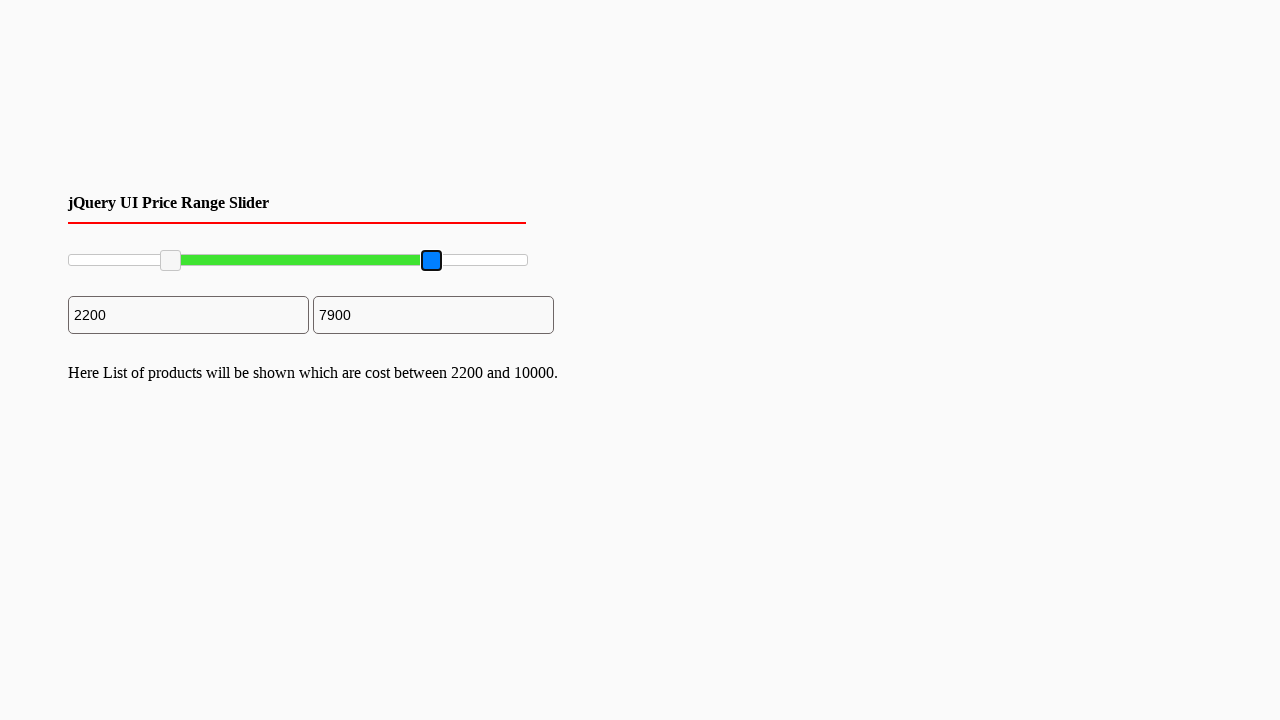

Released mouse button on maximum slider at (432, 261)
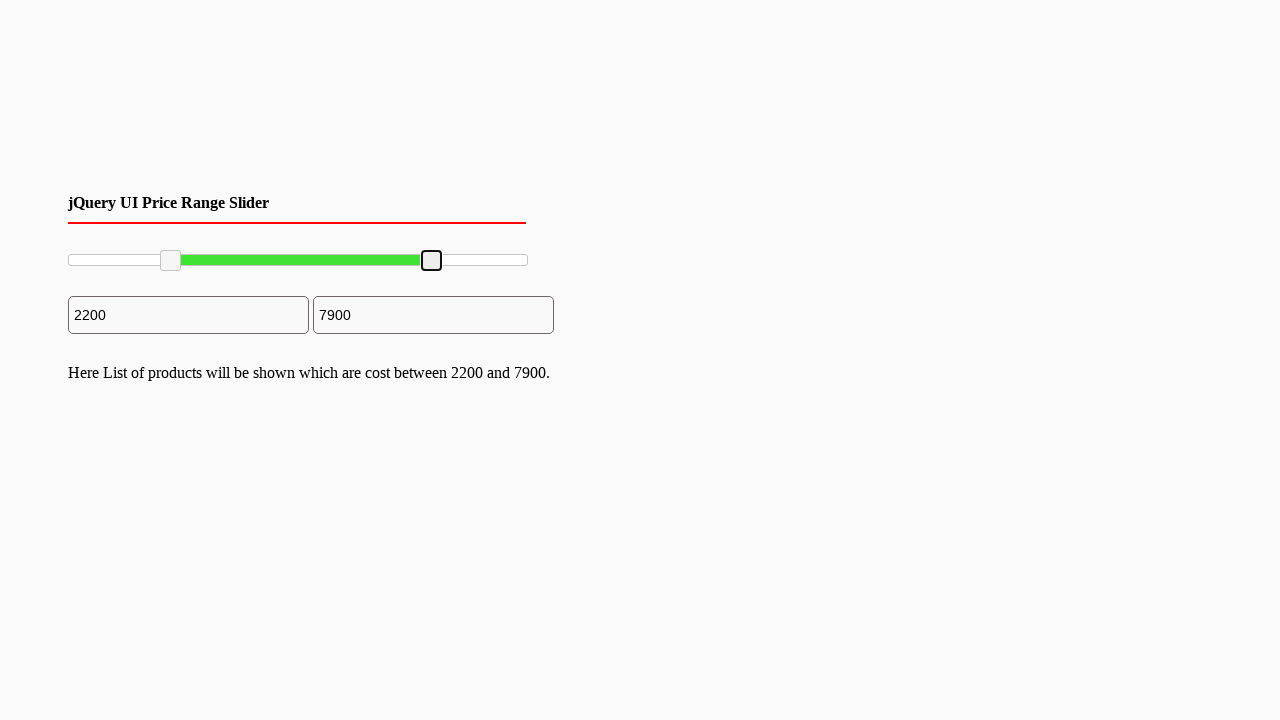

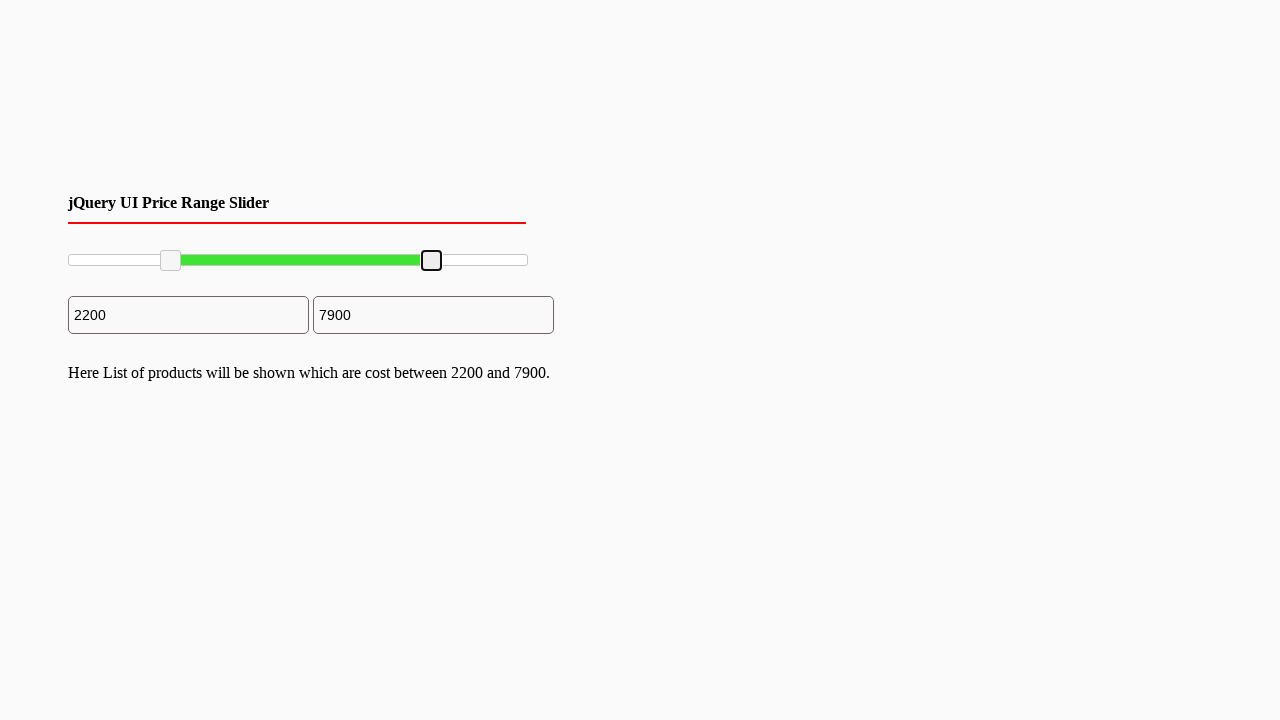